Tests dropdown menu functionality by selecting an option from a select menu using its value attribute

Starting URL: https://demoqa.com/select-menu

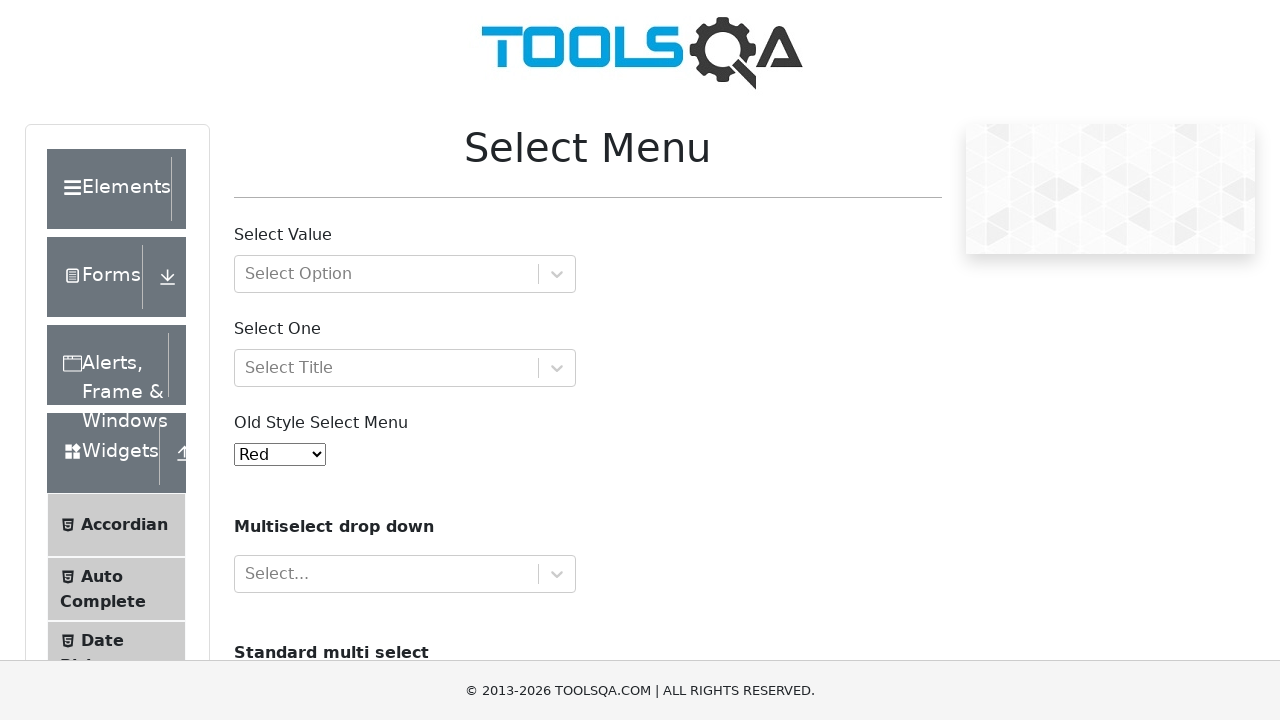

Navigated to select menu demo page
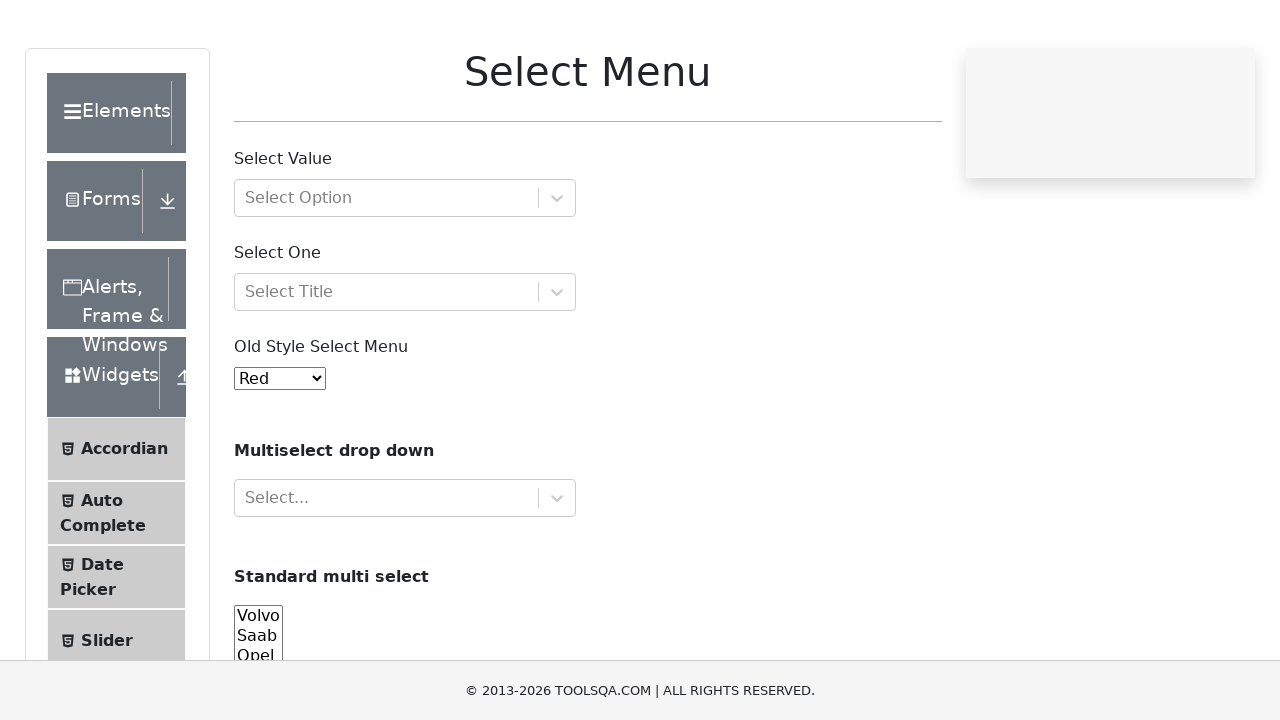

Selected option with value '5' from the dropdown menu on #oldSelectMenu
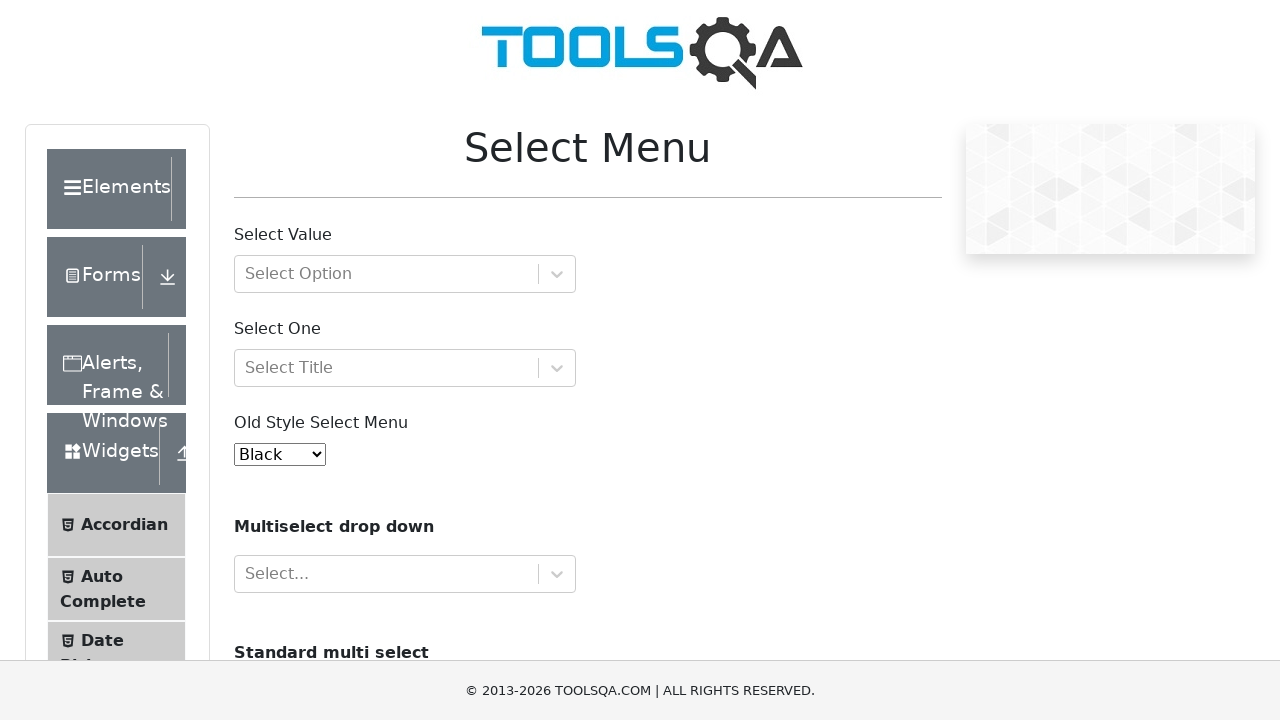

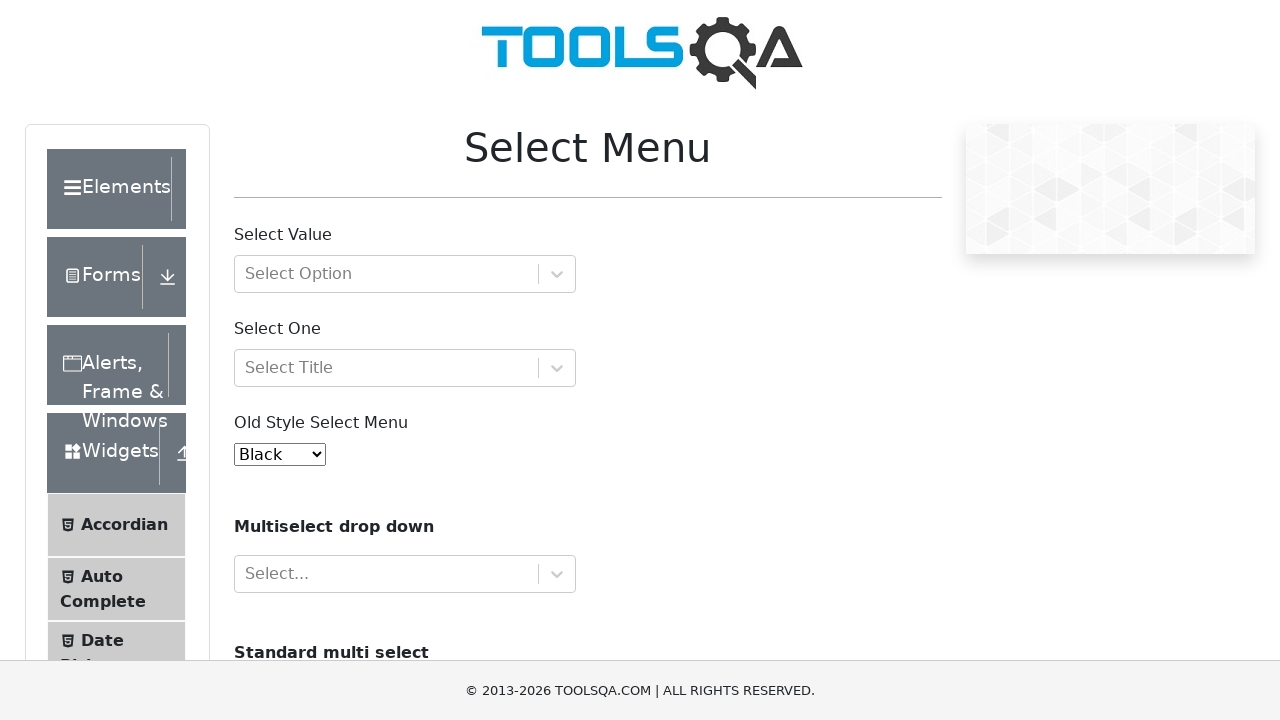